Navigates to a checkbox page and checks the first checkbox if it is not already selected

Starting URL: https://the-internet.herokuapp.com/checkboxes

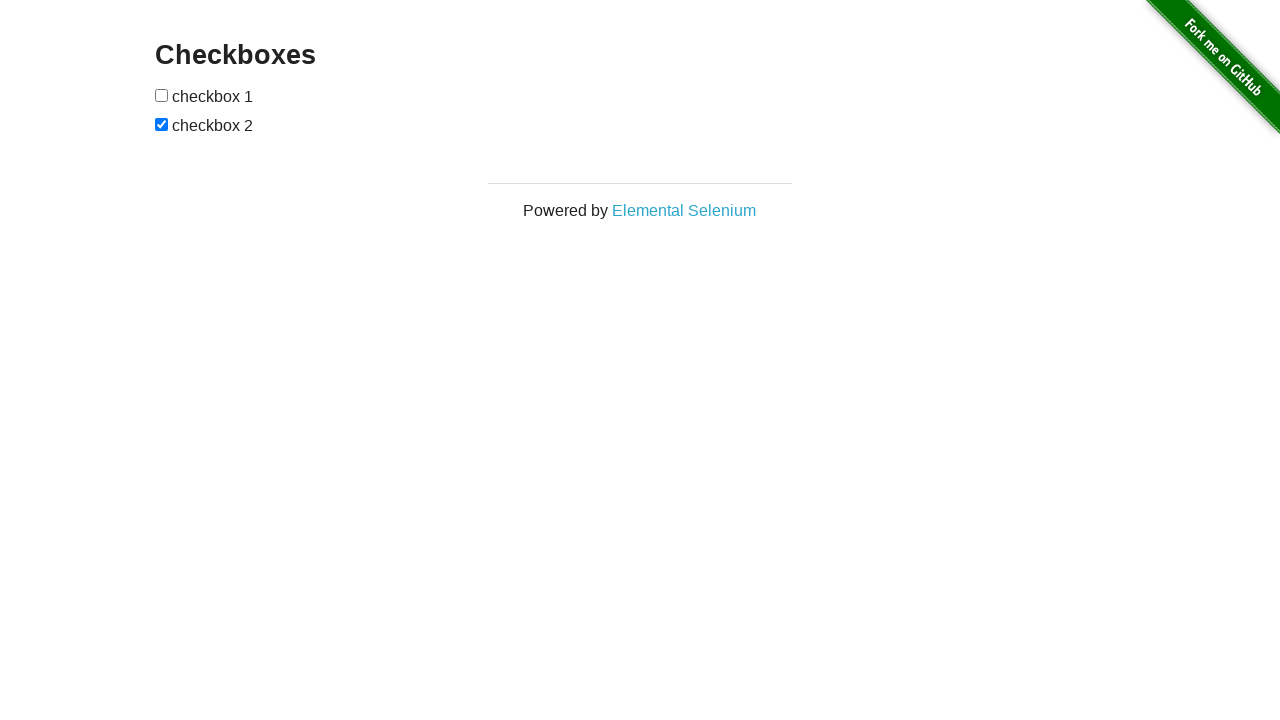

Navigated to checkbox page
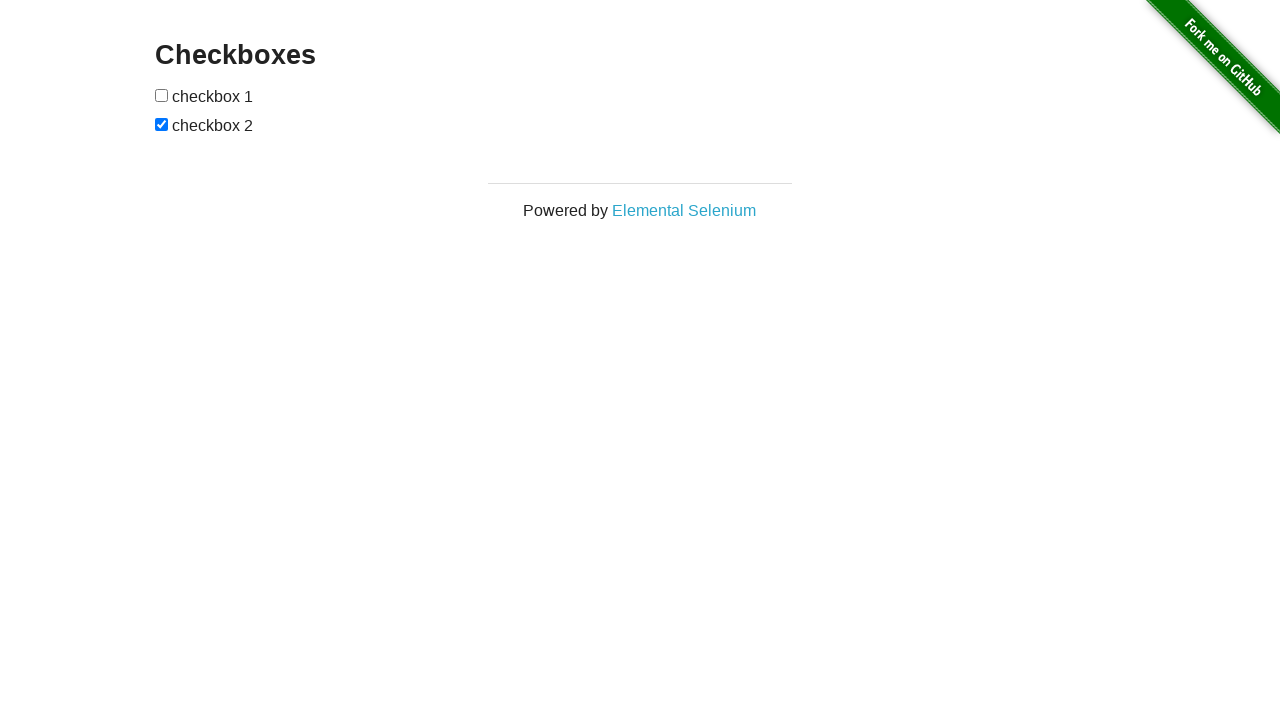

Located the first checkbox element
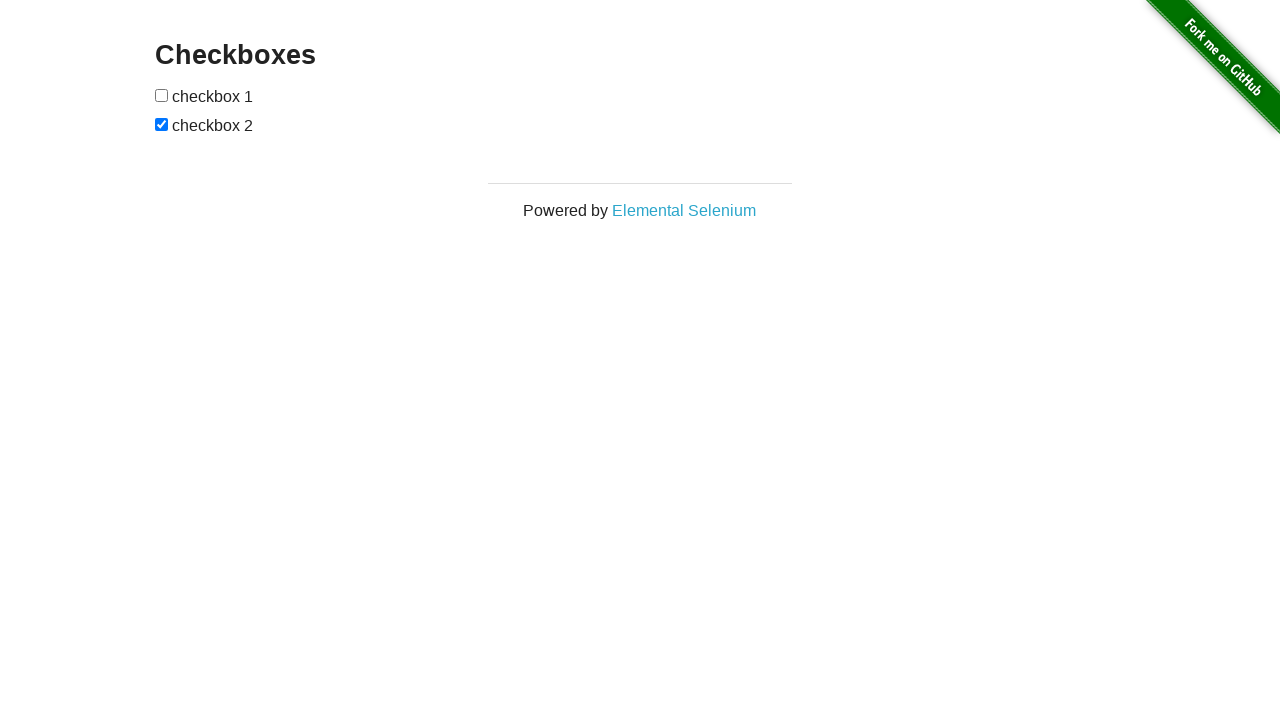

Verified first checkbox is not checked
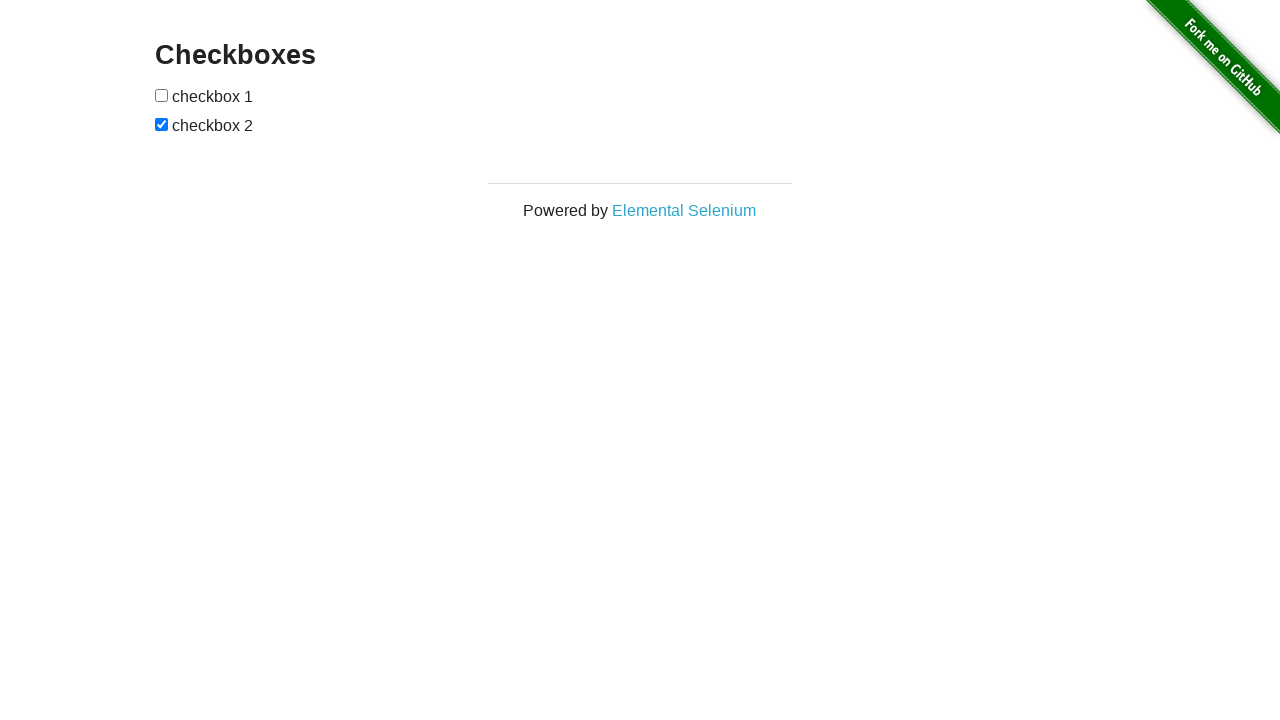

Clicked first checkbox to select it at (162, 95) on xpath=//*[@id="checkboxes"]/input[1]
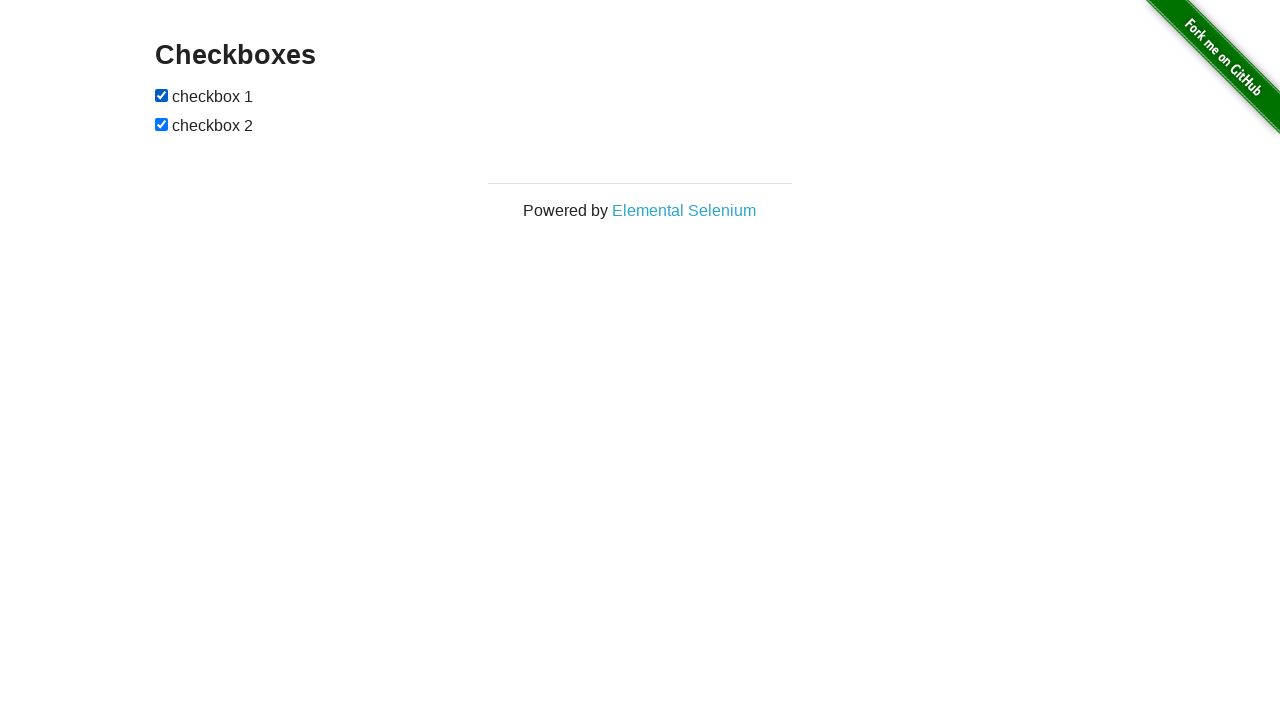

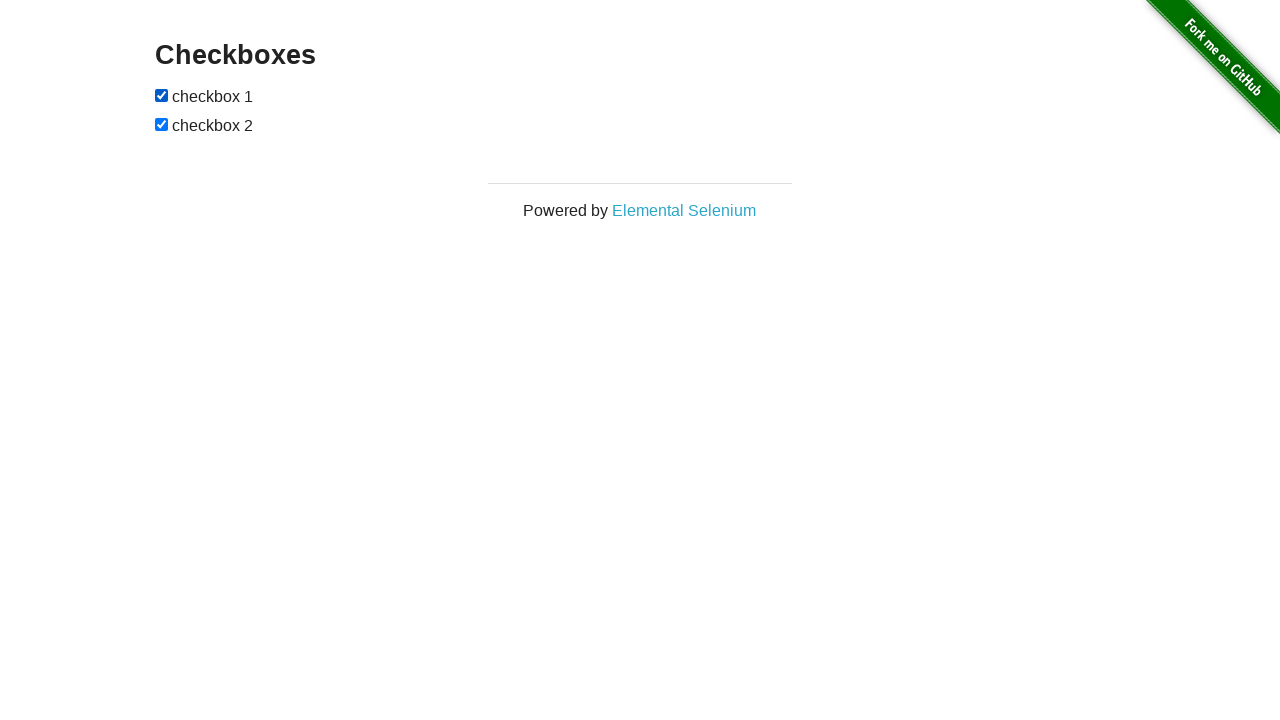